Tests search functionality on Erarta website by searching for membership page and clicking the result

Starting URL: https://www.erarta.com/

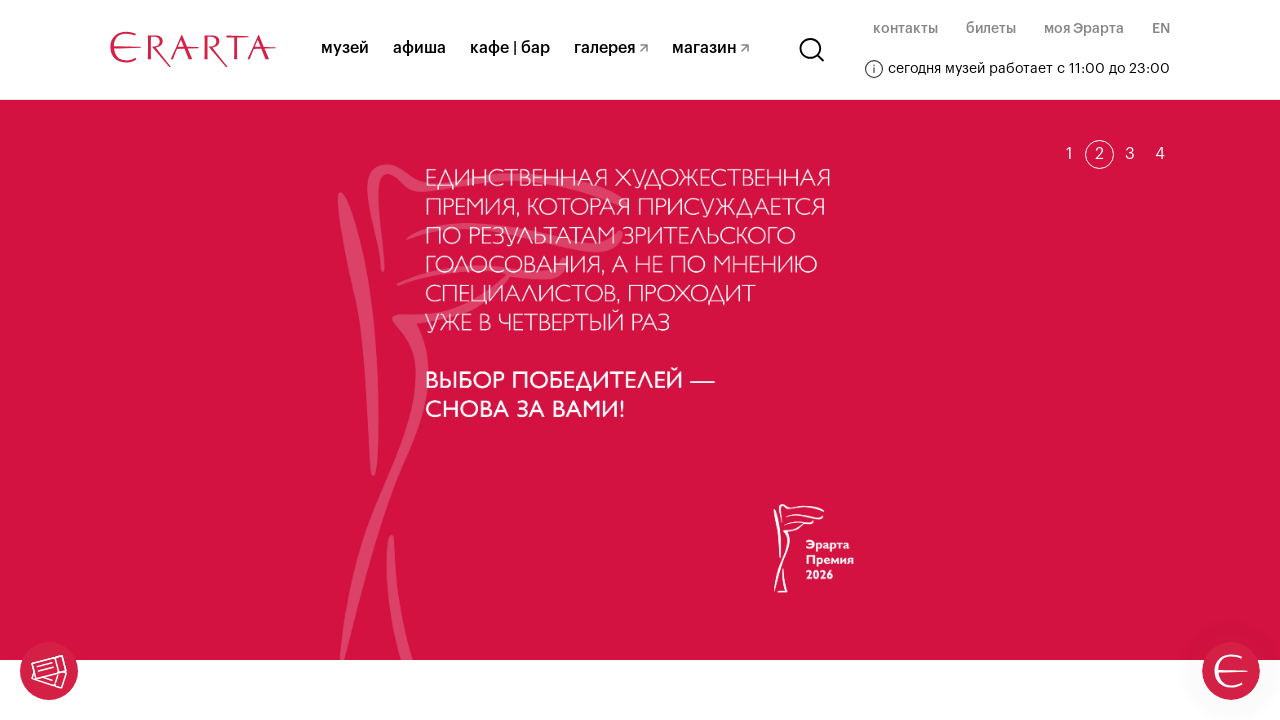

Clicked search icon in header at (812, 50) on .header__search-svg
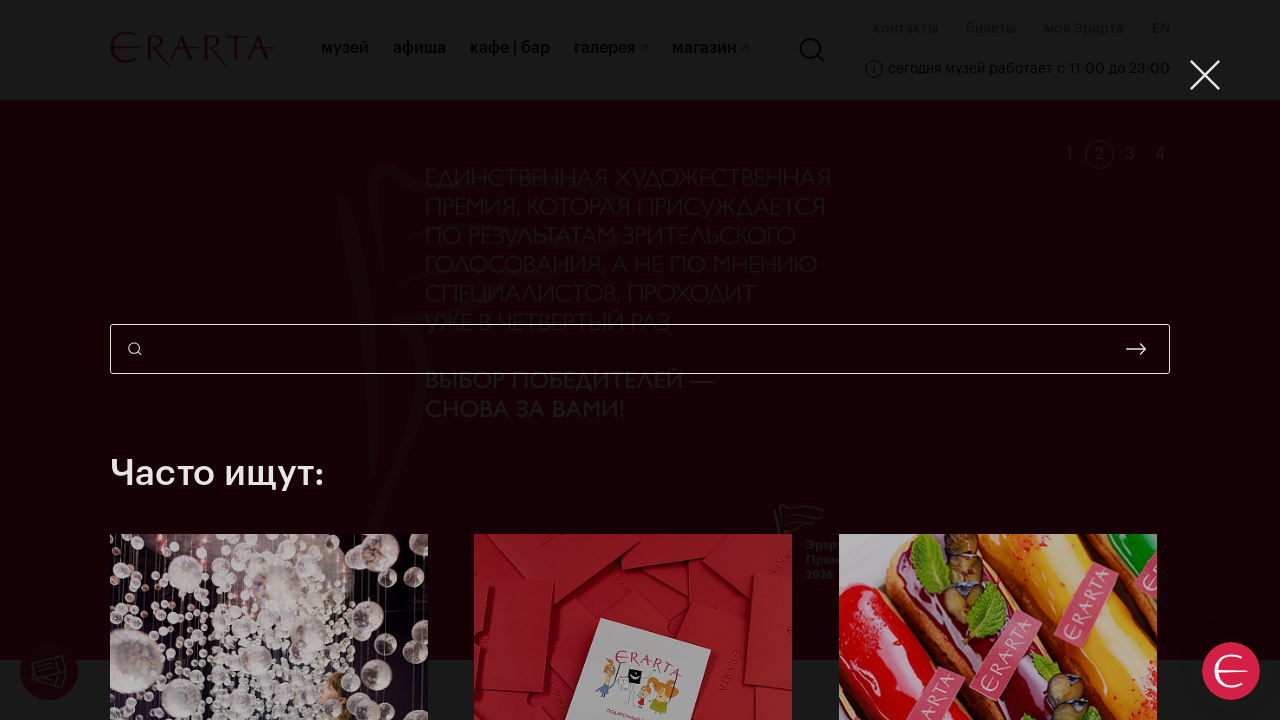

Filled search input with 'клубный билет' (membership page) on .search-popup__input.base-input.search-input
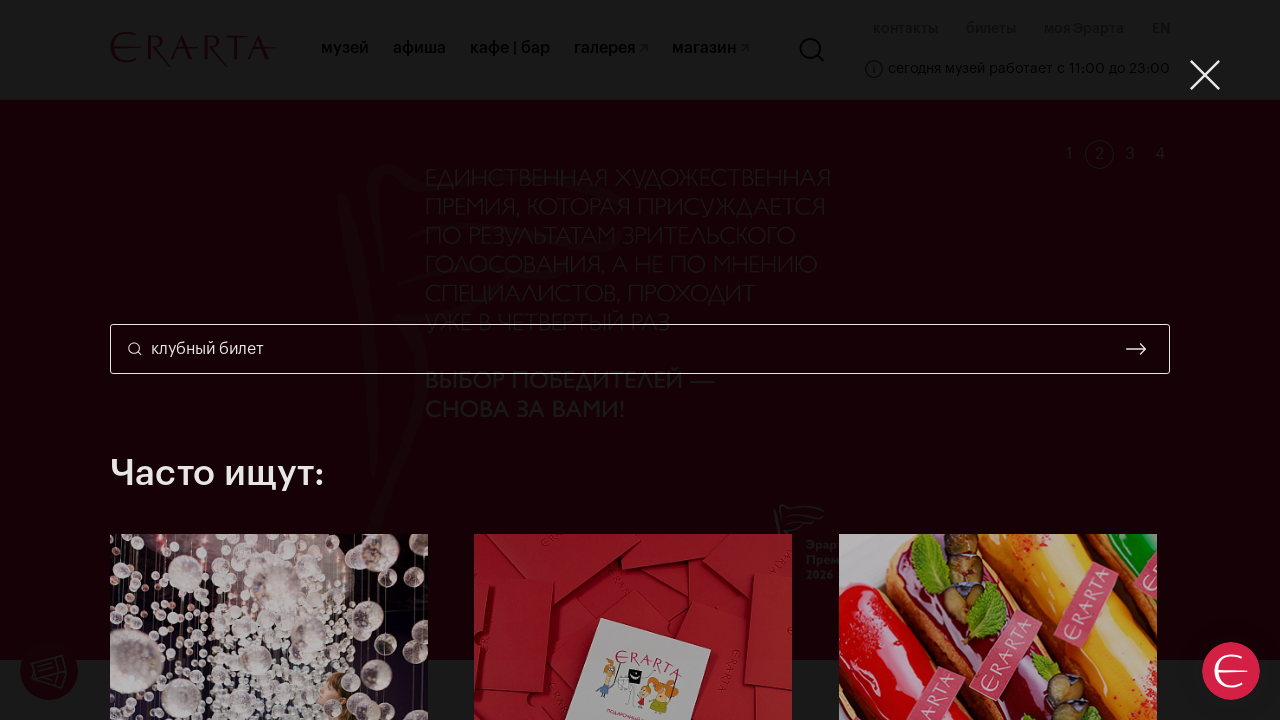

Clicked search submit button at (1136, 349) on .search-popup__submit
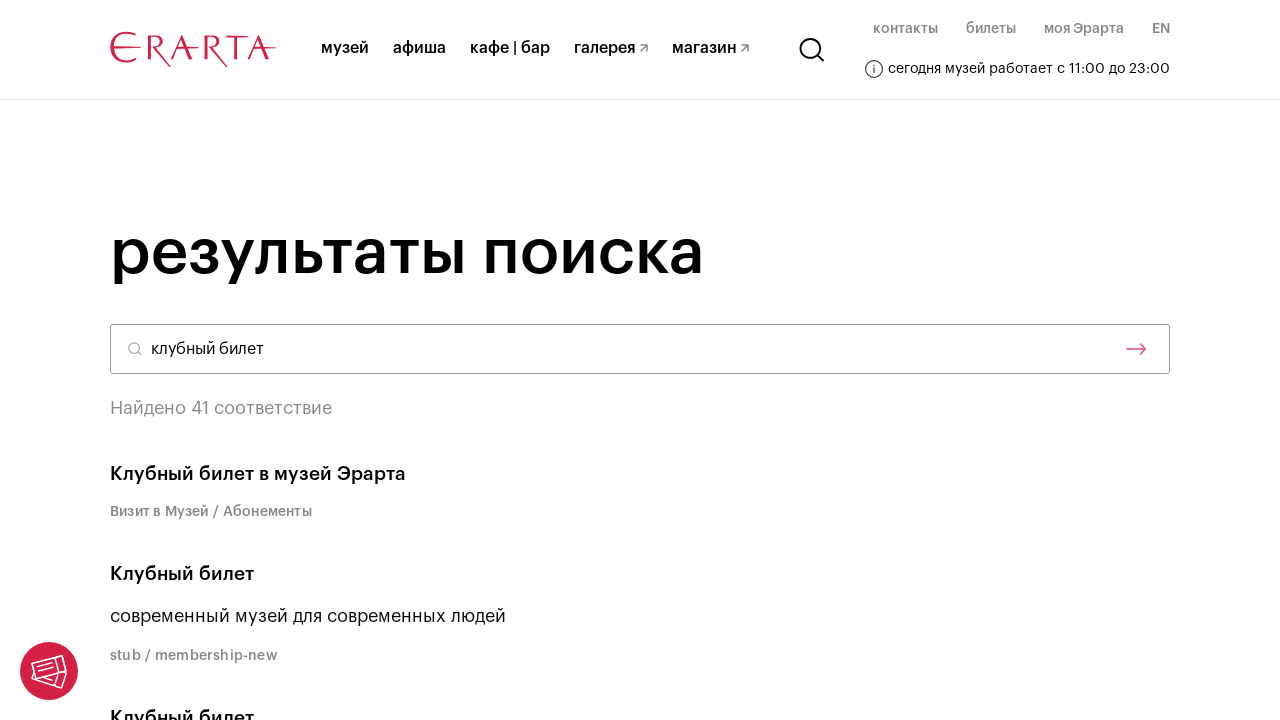

Clicked first search result for membership page at (640, 474) on .search-page__result-item:first-child .search-page__result-title
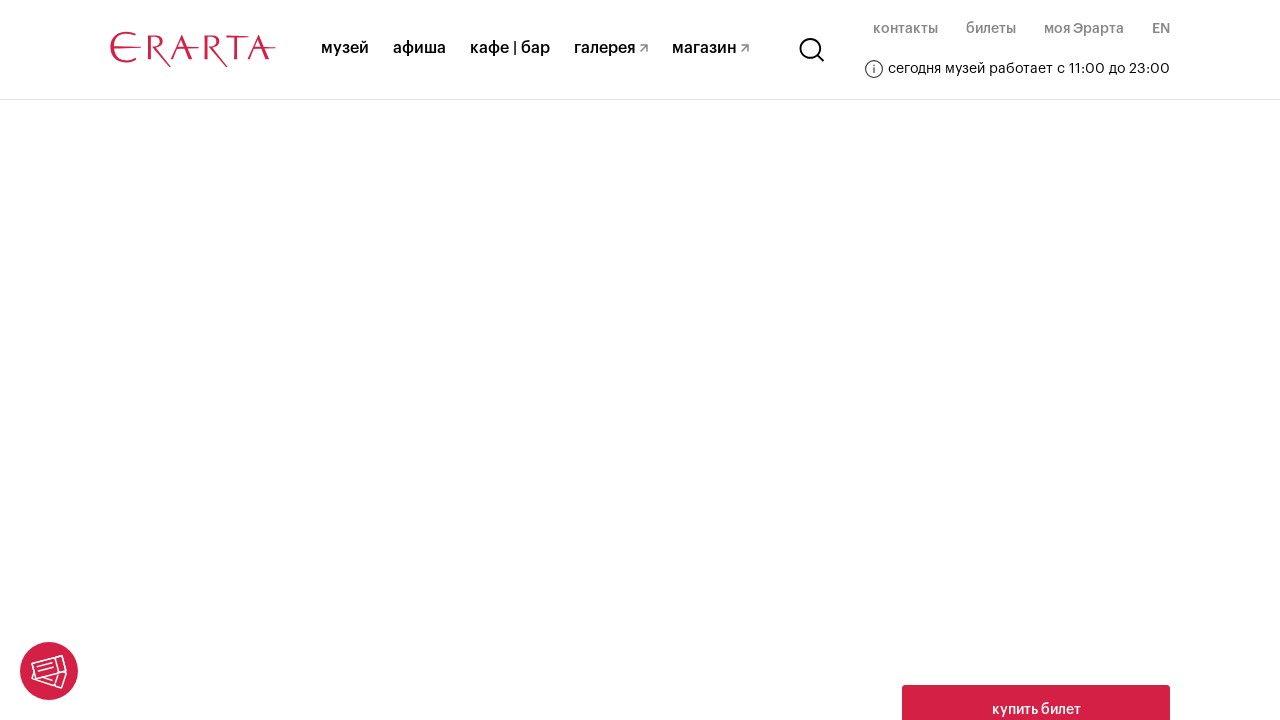

Membership page loaded with hero title visible
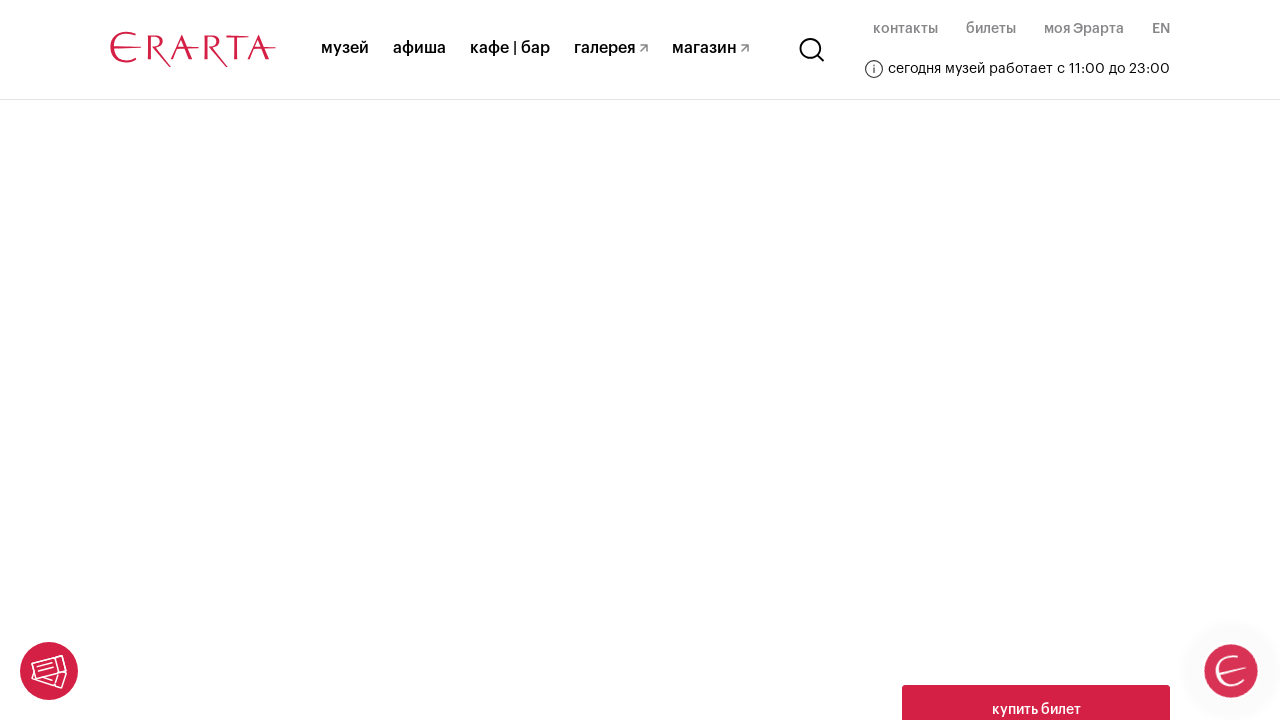

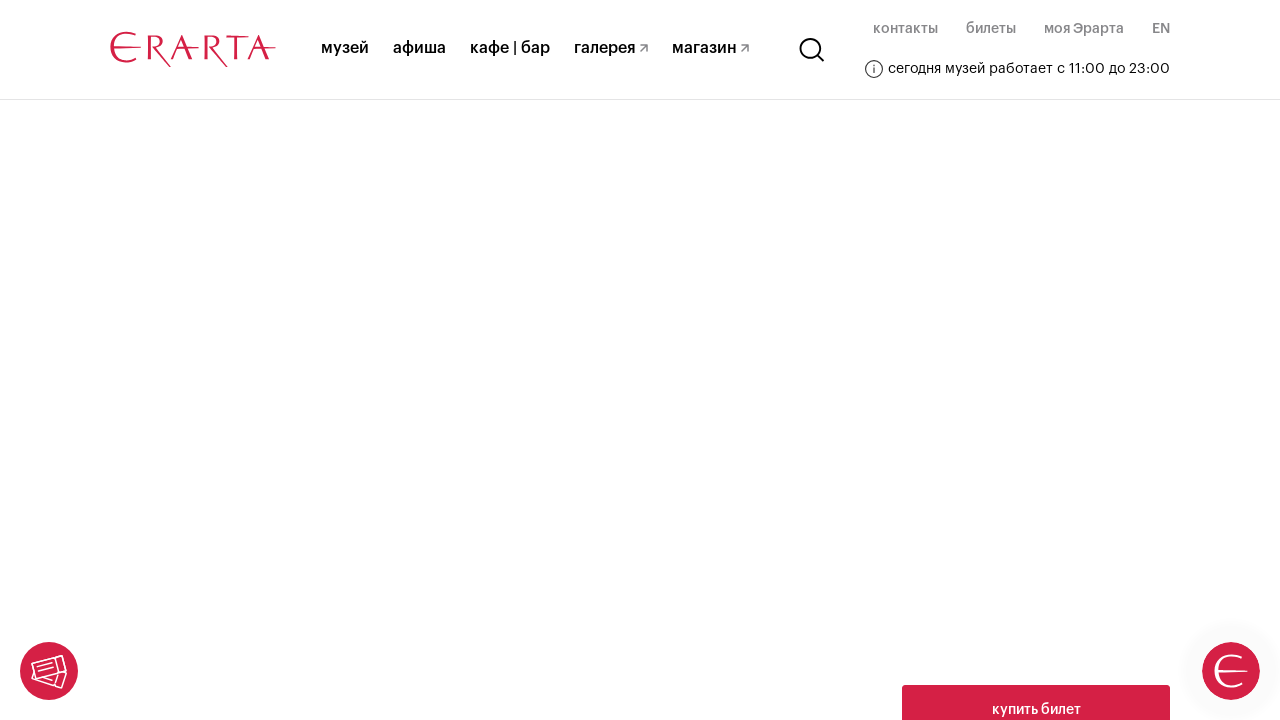